Tests handling of child windows by clicking a link that opens a new tab, extracting text from the new page, and typing extracted domain into a form field.

Starting URL: https://rahulshettyacademy.com/loginpagePractise/

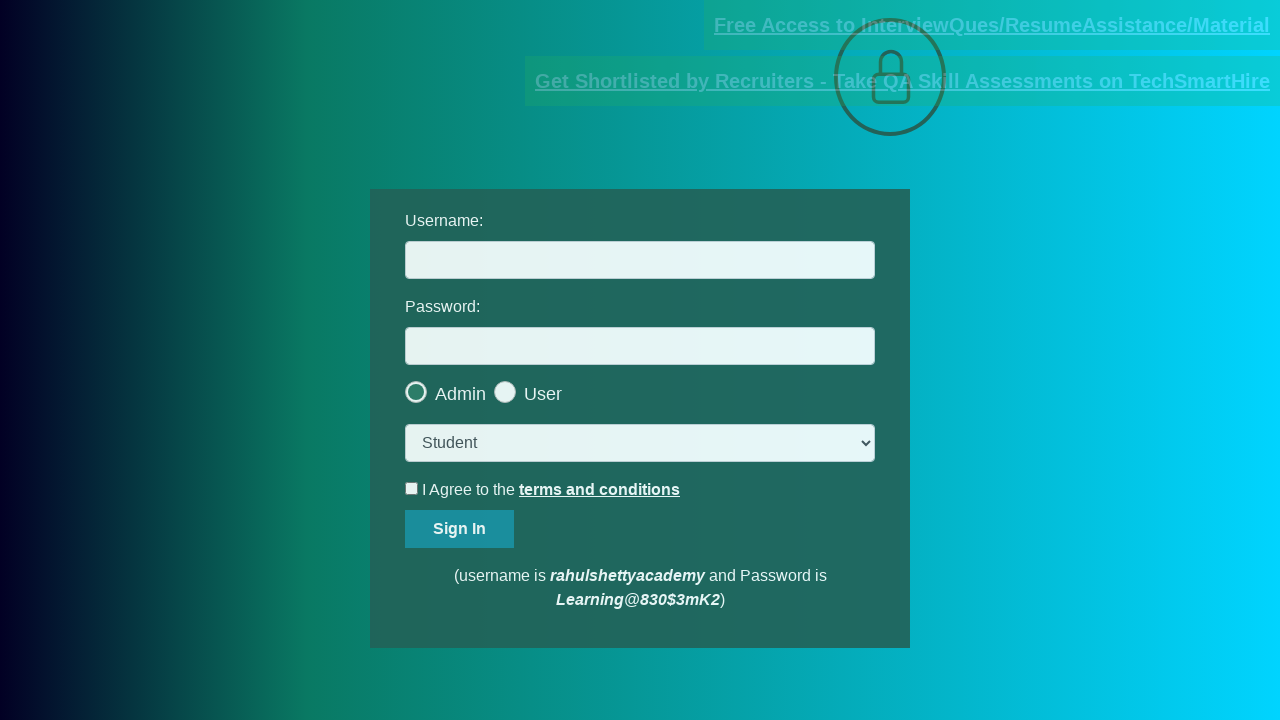

Located blinking text link with documents-request href
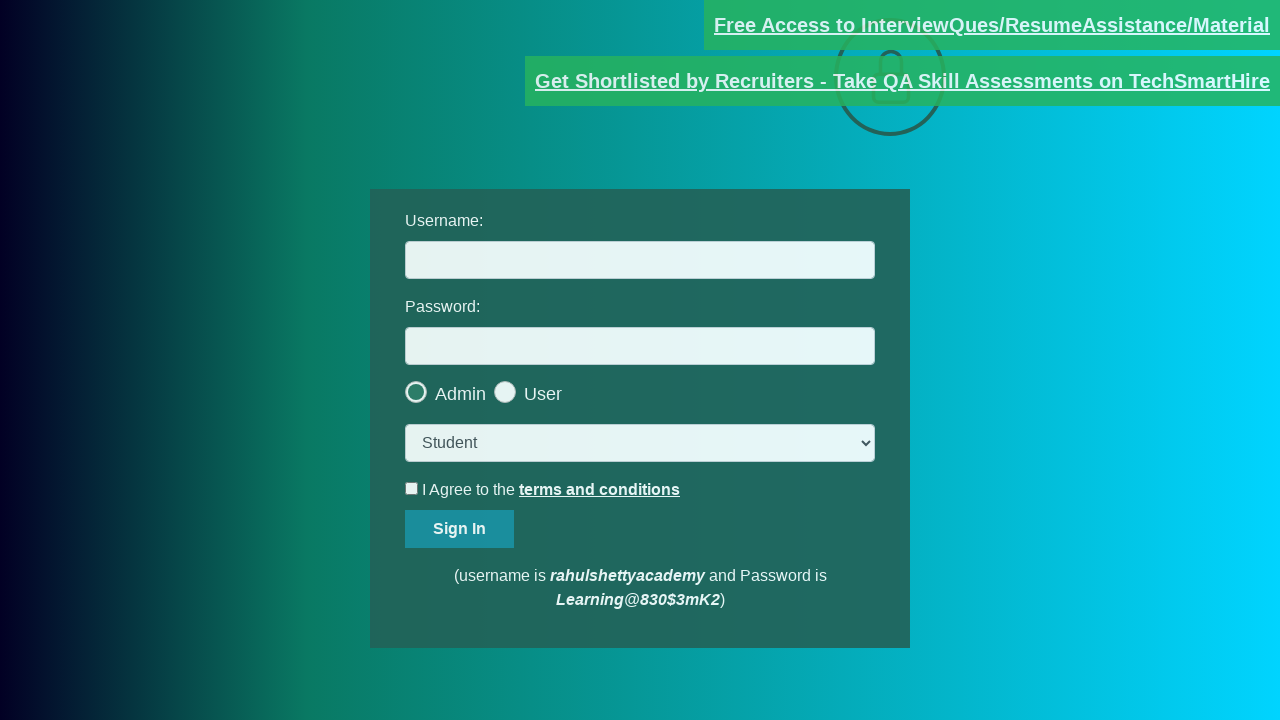

Clicked blinking text link to open new tab at (992, 25) on [href*='documents-request']
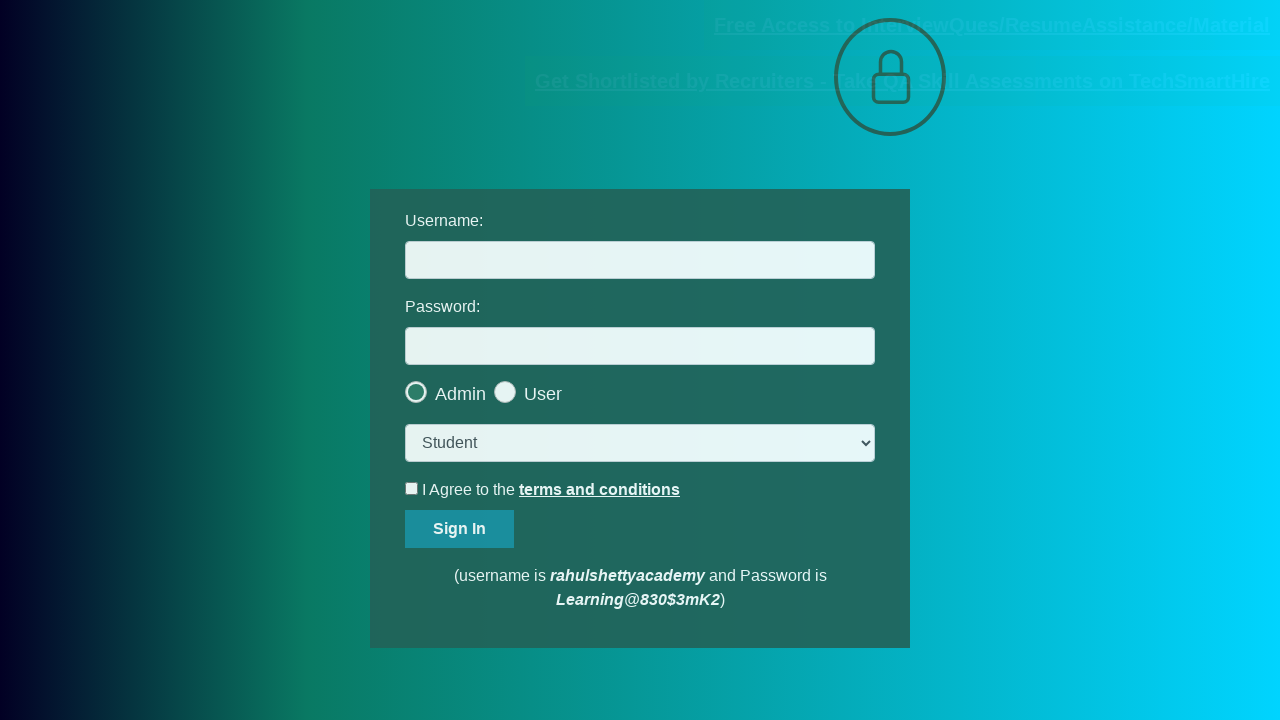

Child window/tab opened and captured
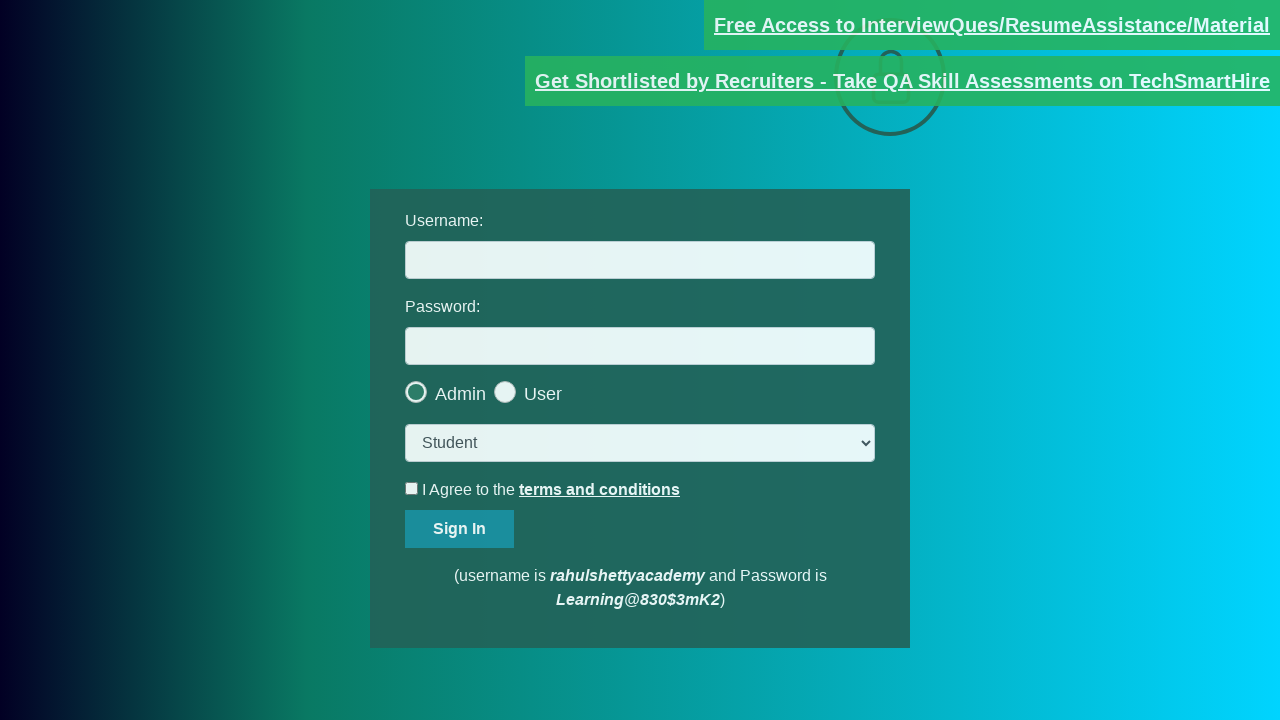

Child page fully loaded
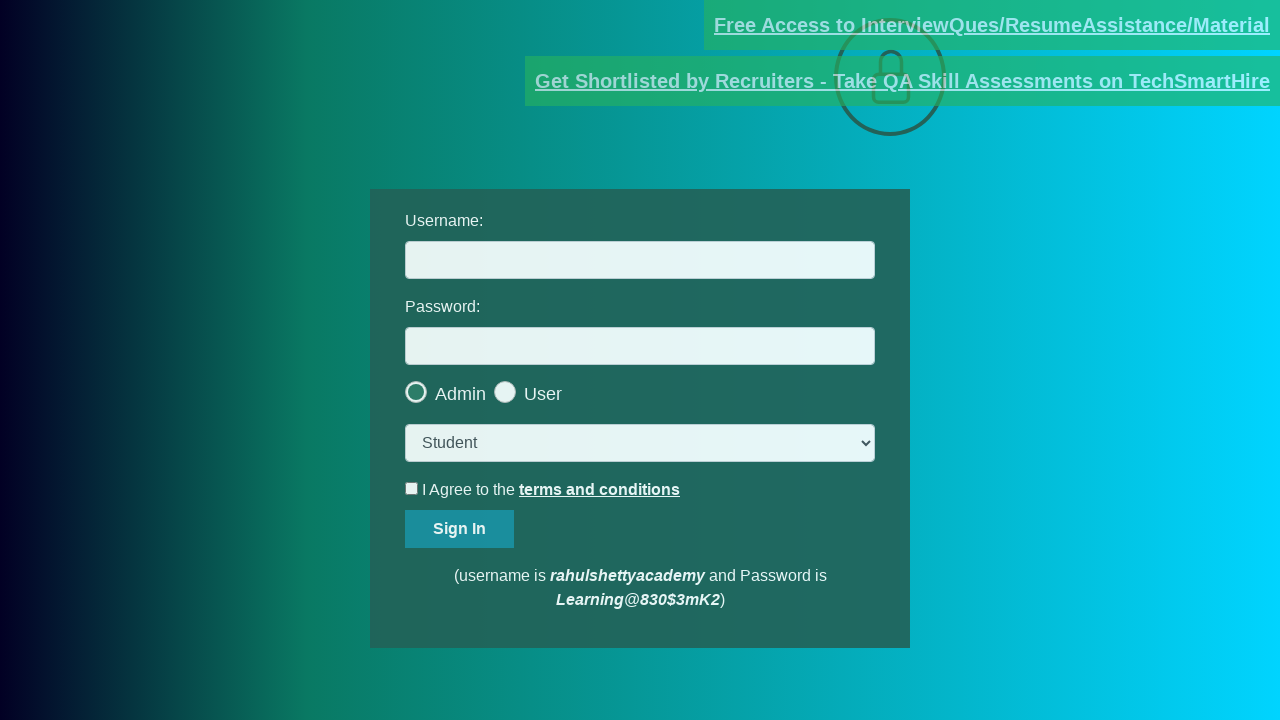

Extracted text from red element on child page
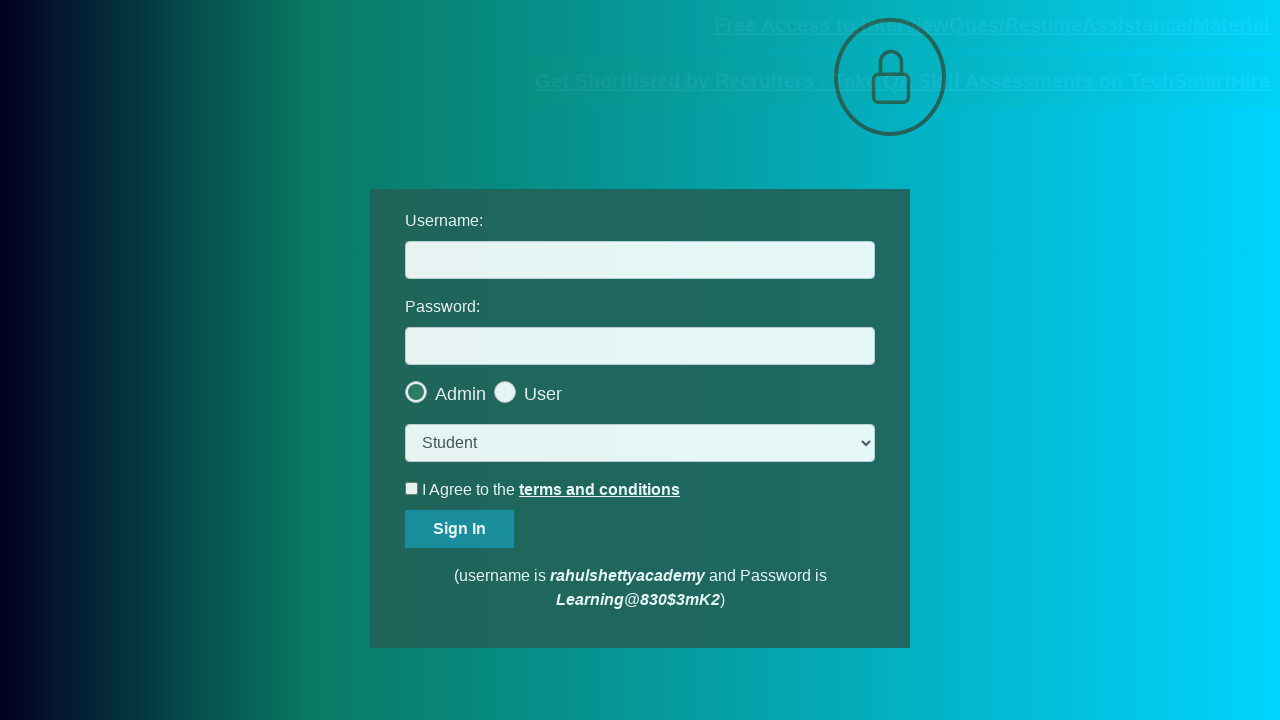

Parsed domain from text: rahulshettyacademy.com
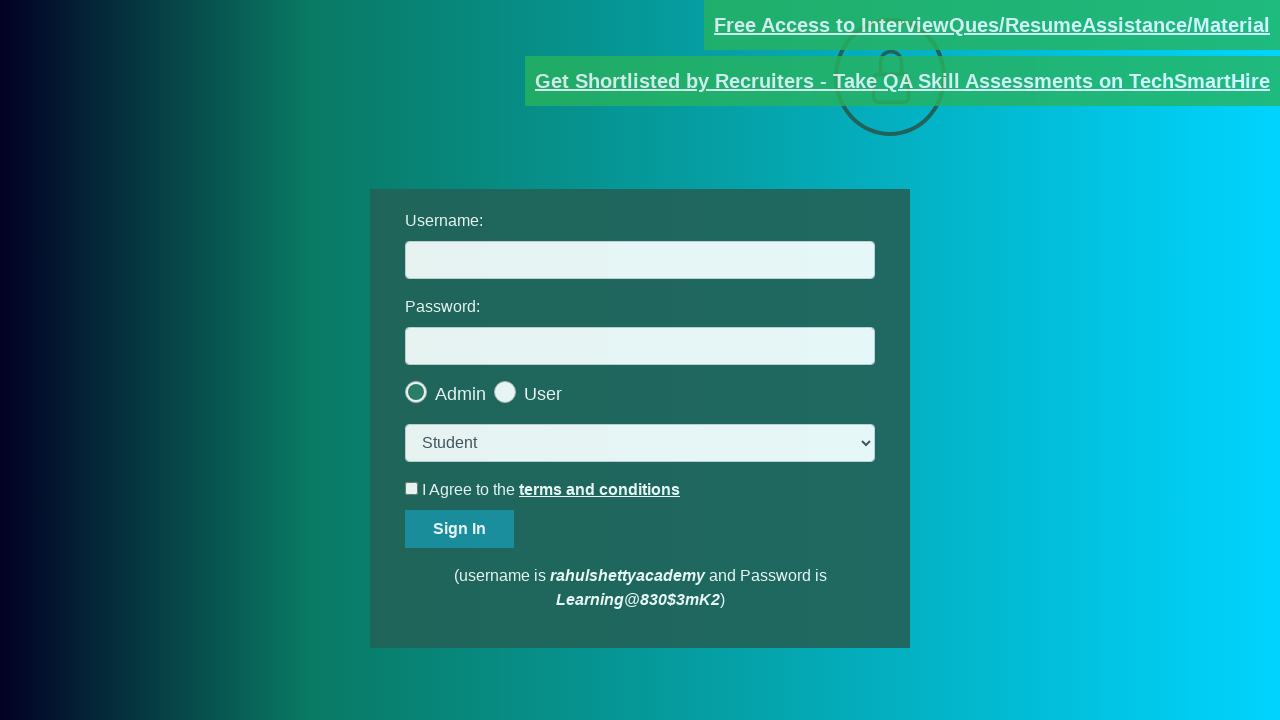

Filled username field with extracted domain: rahulshettyacademy.com on #username
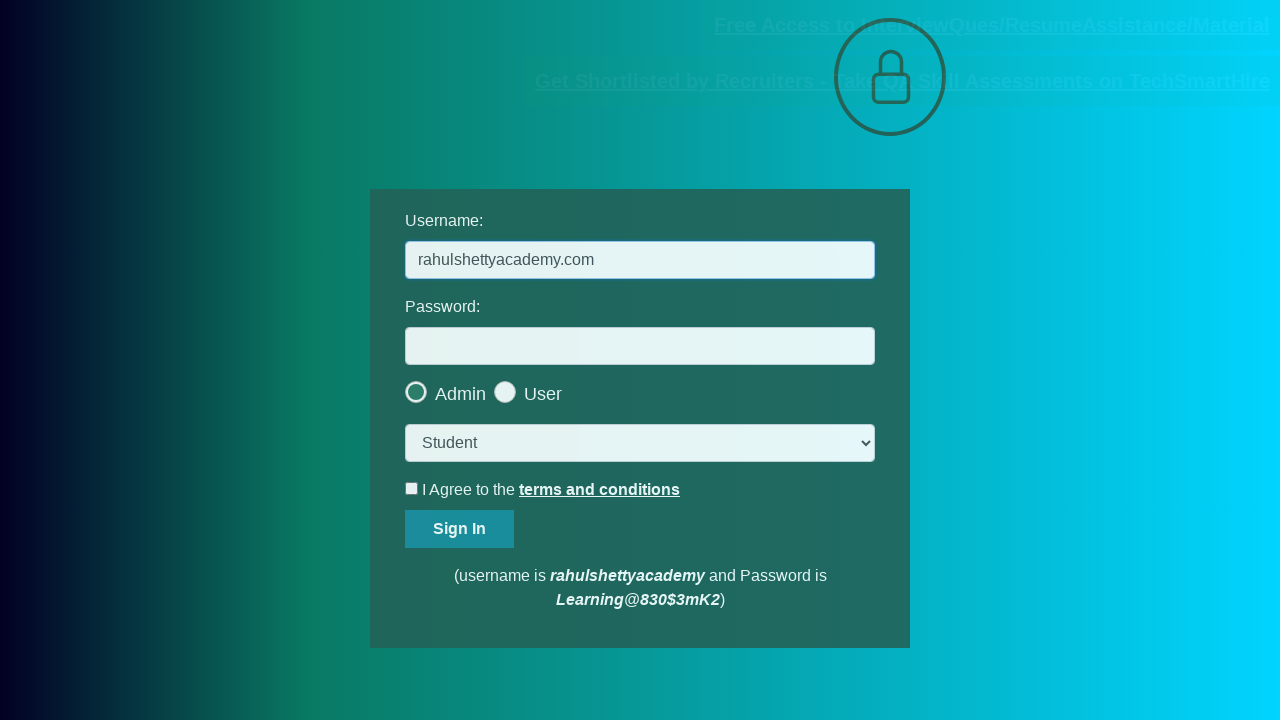

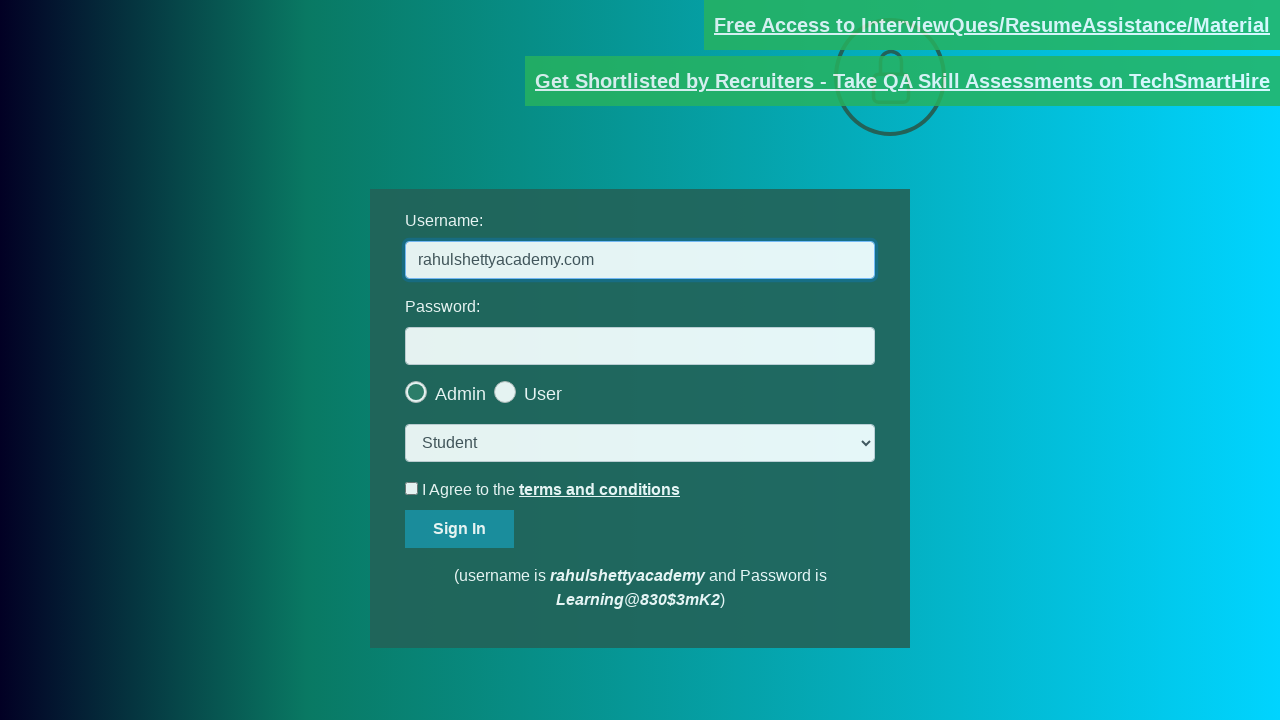